Tests the calculator by entering a number that is too big (111) and verifies the error message "Number is too big" is displayed

Starting URL: https://kristinek.github.io/site/tasks/enter_a_number

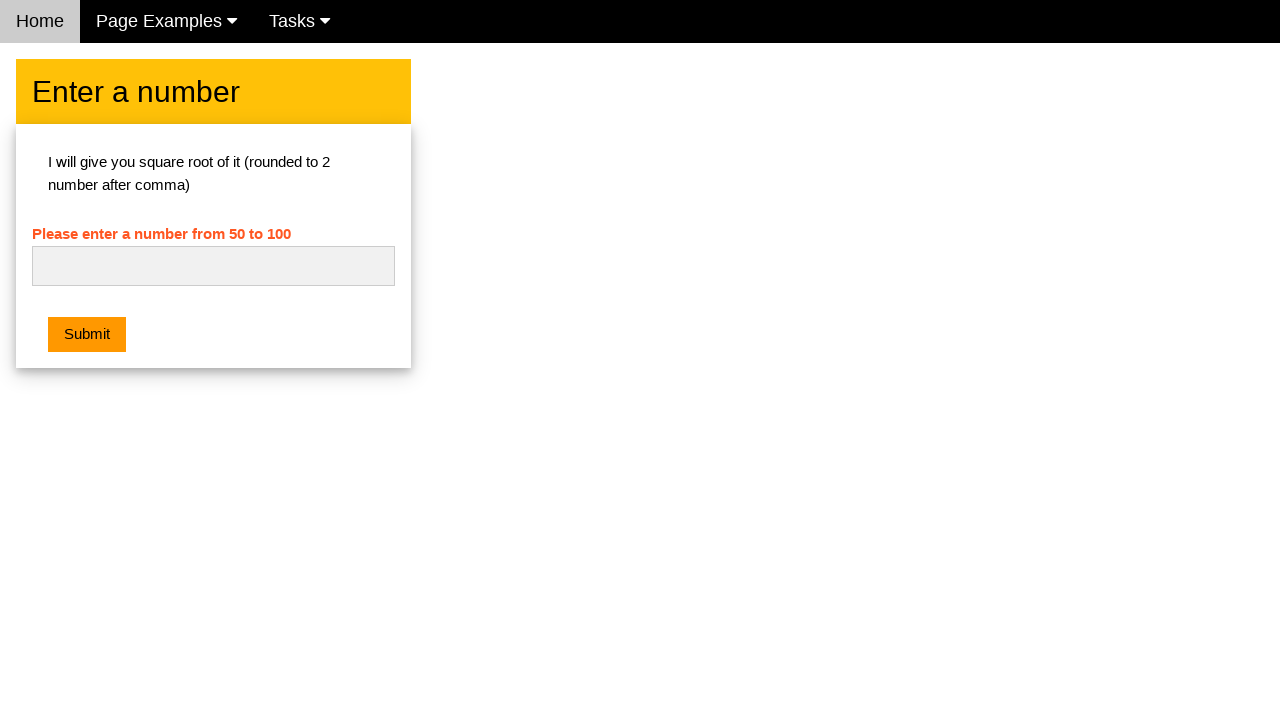

Entered number 111 into the input field on input#numb
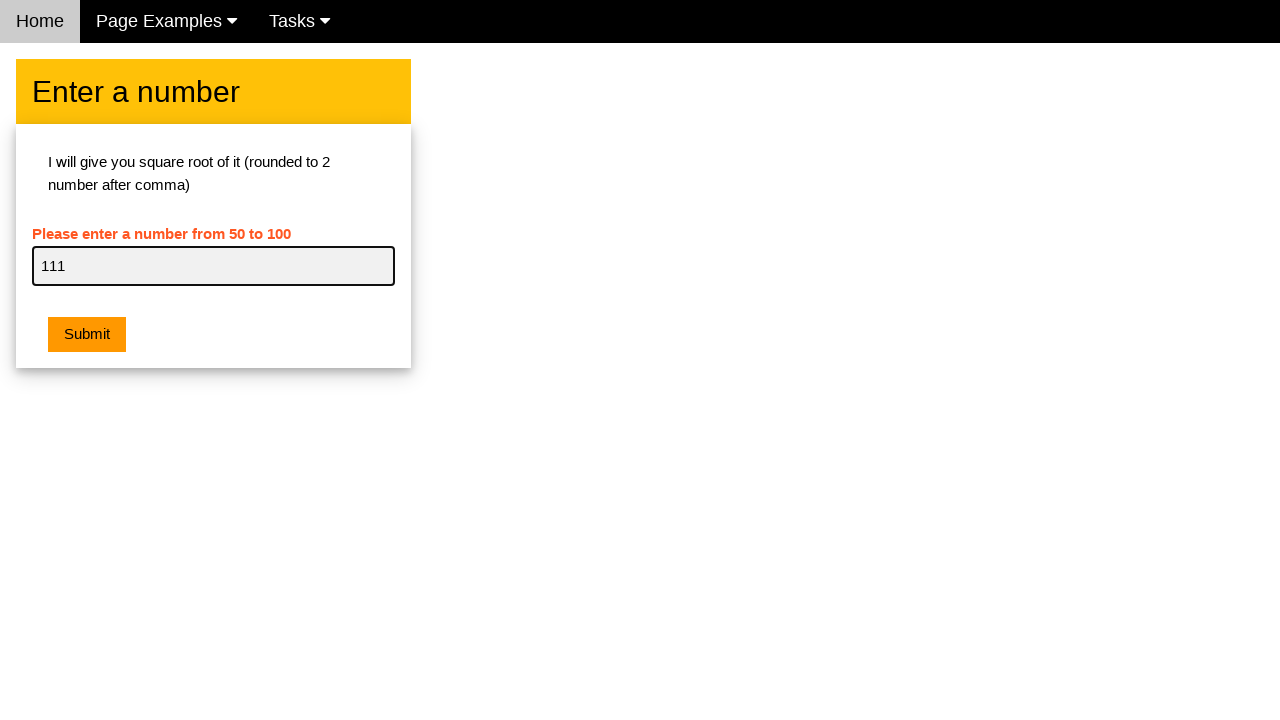

Clicked the submit button at (87, 335) on button.w3-btn.w3-orange.w3-margin
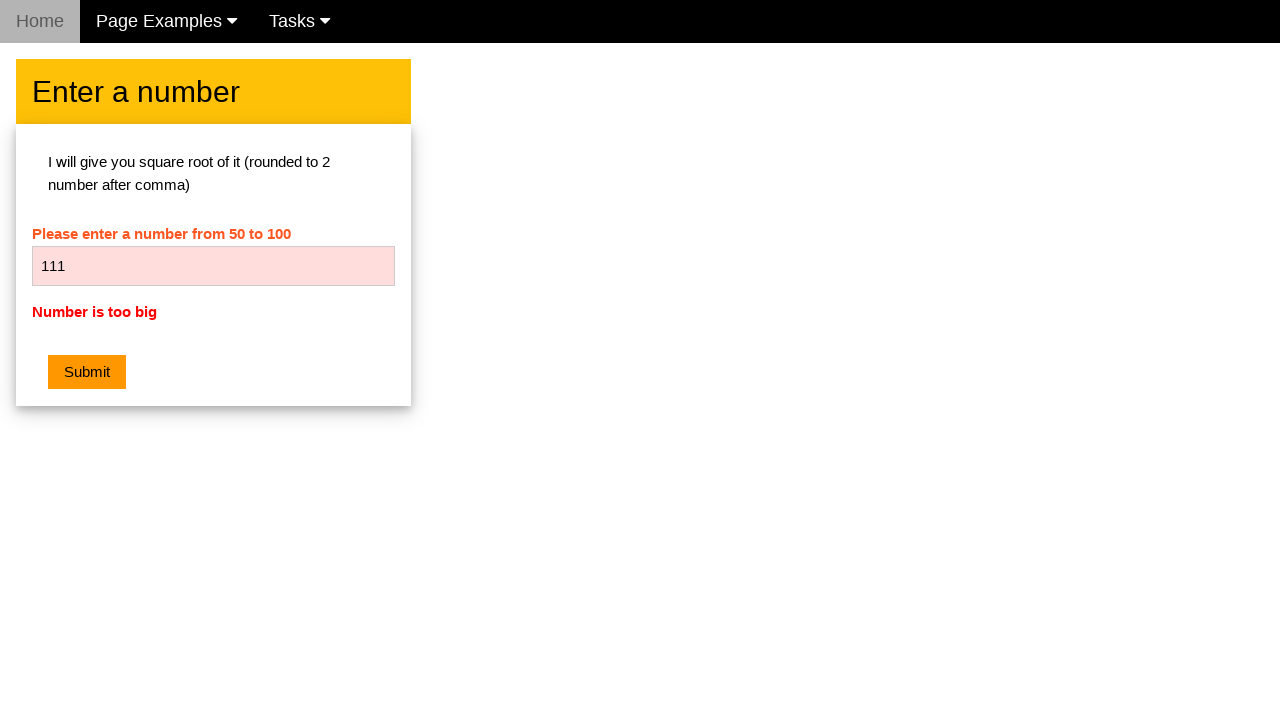

Waited for error message to appear
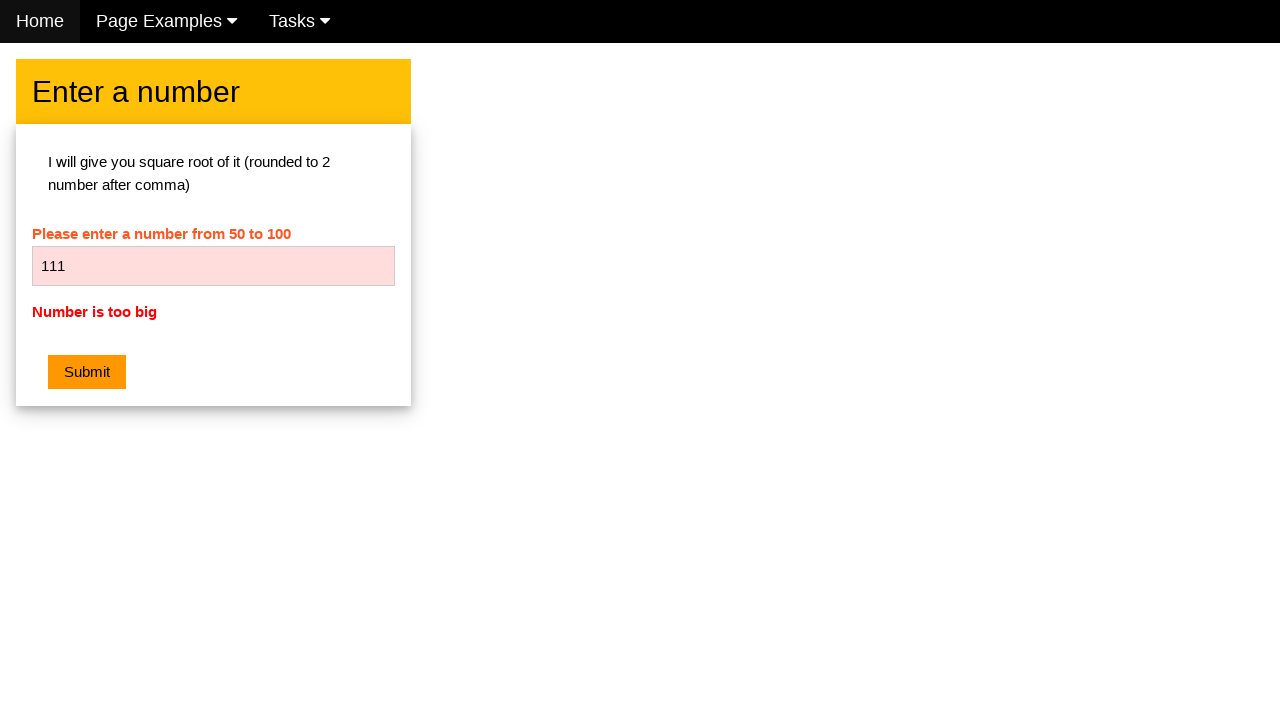

Verified error message text is 'Number is too big'
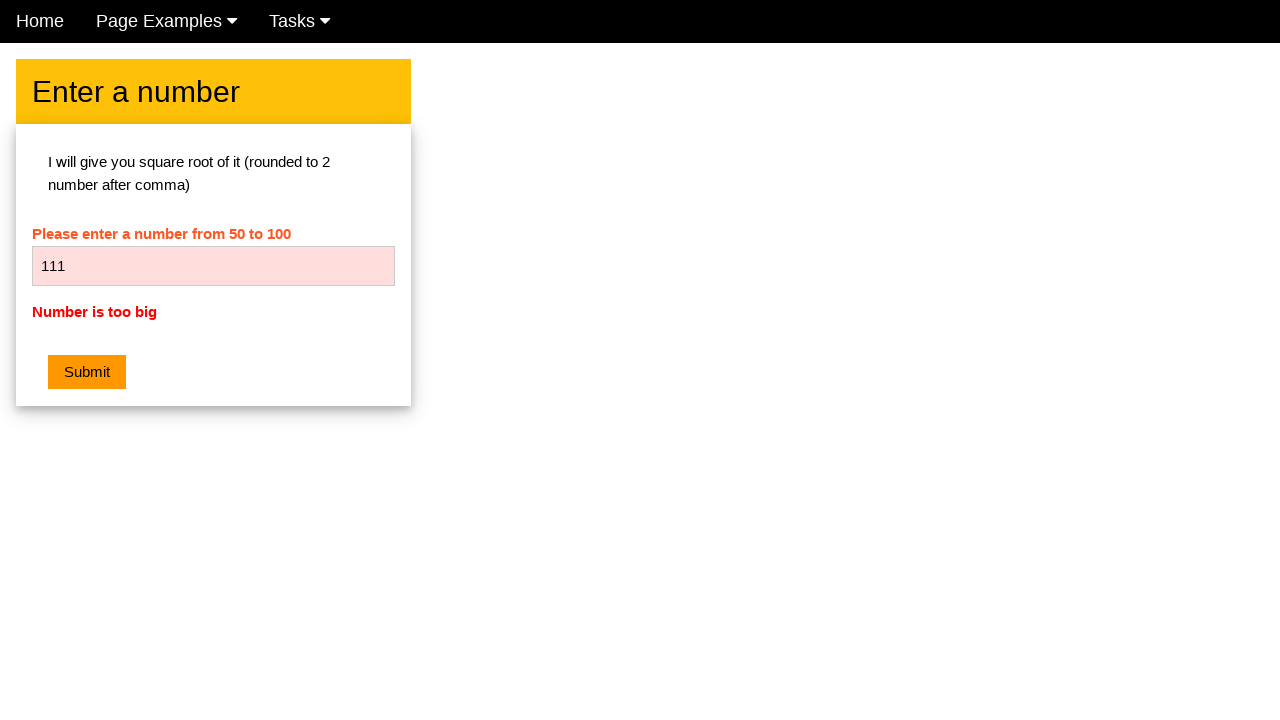

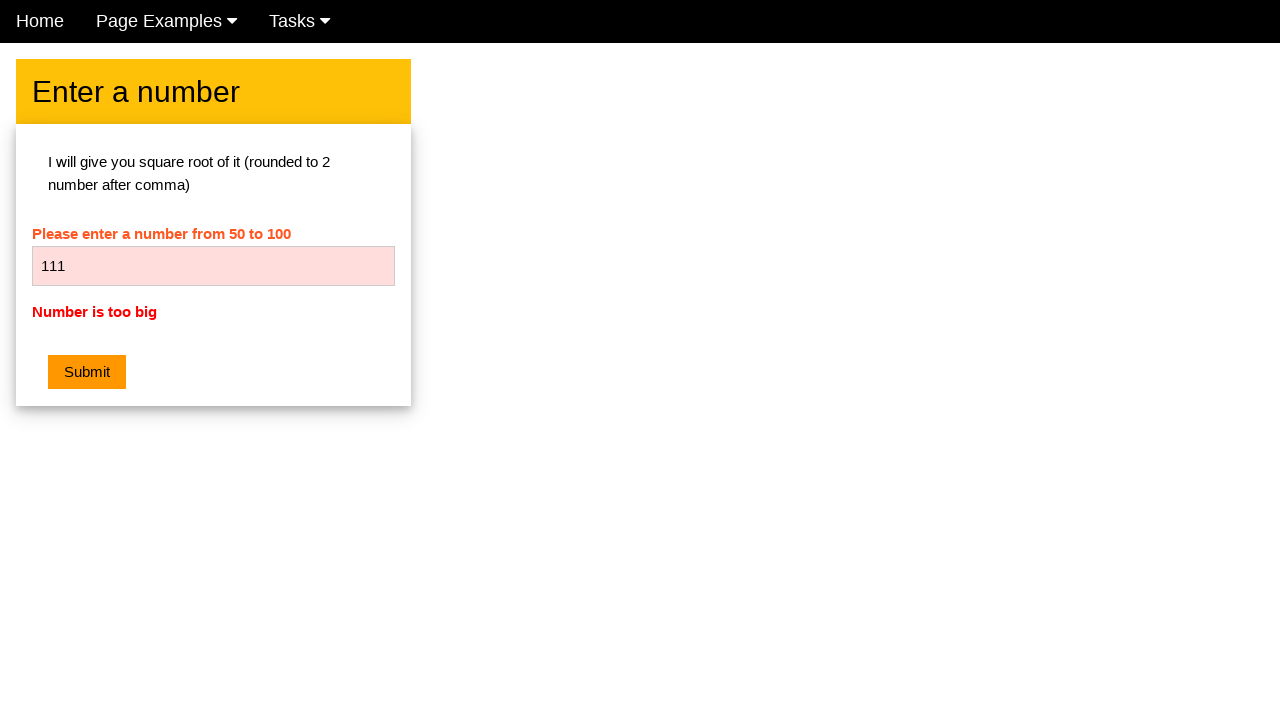